Tests page scrolling functionality by scrolling down and then back up on Dell's website

Starting URL: https://www.dell.com/en-us

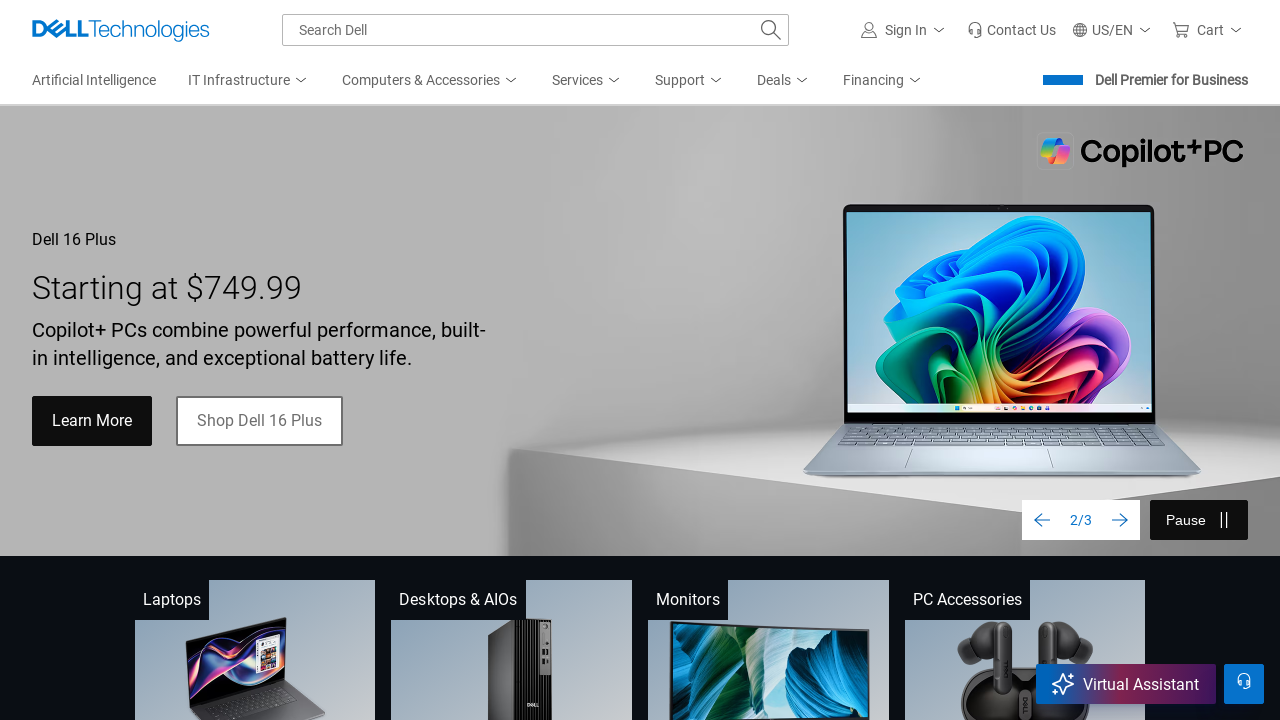

Scrolled down to 5000 pixels on Dell's website
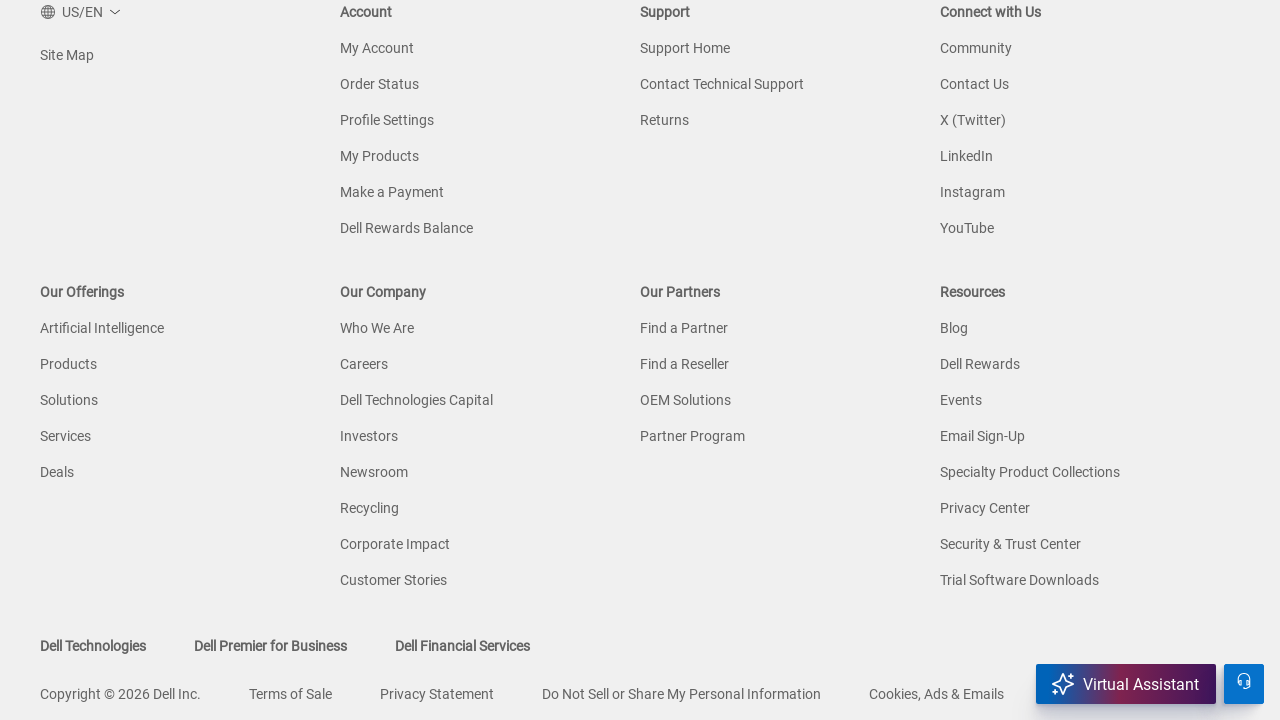

Waited 2 seconds for scroll animation to complete
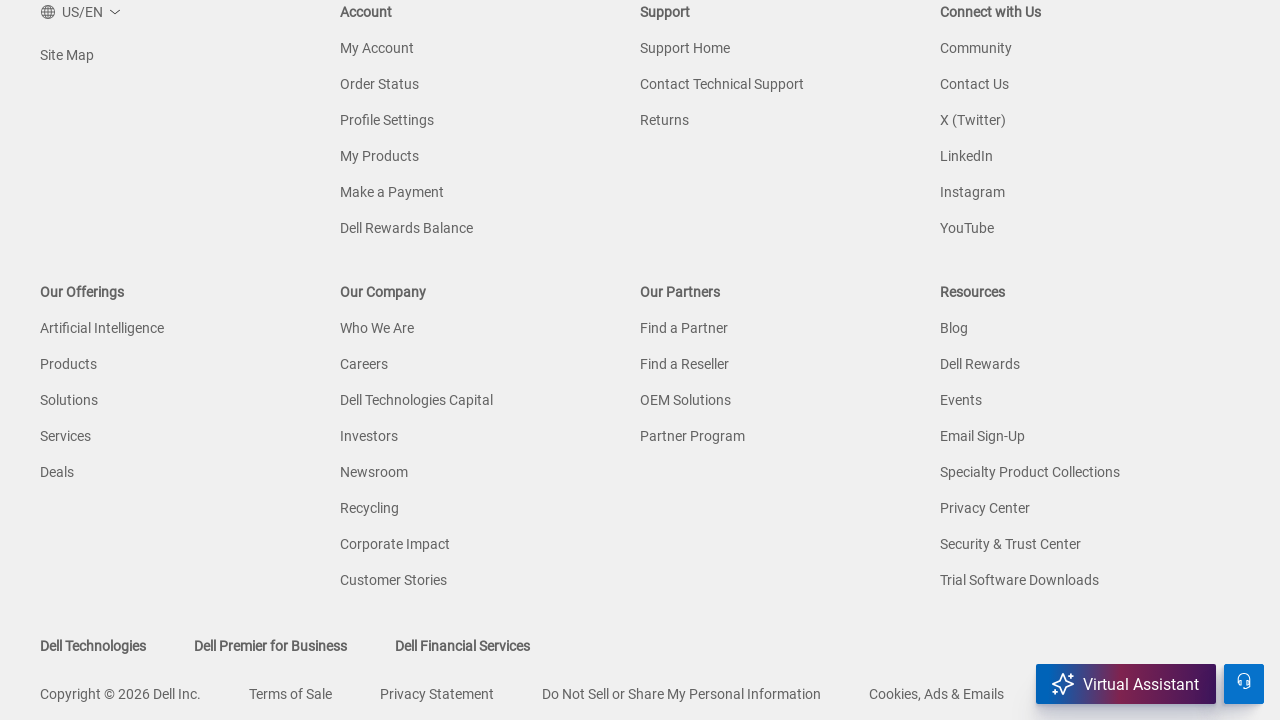

Scrolled back to the top of the page
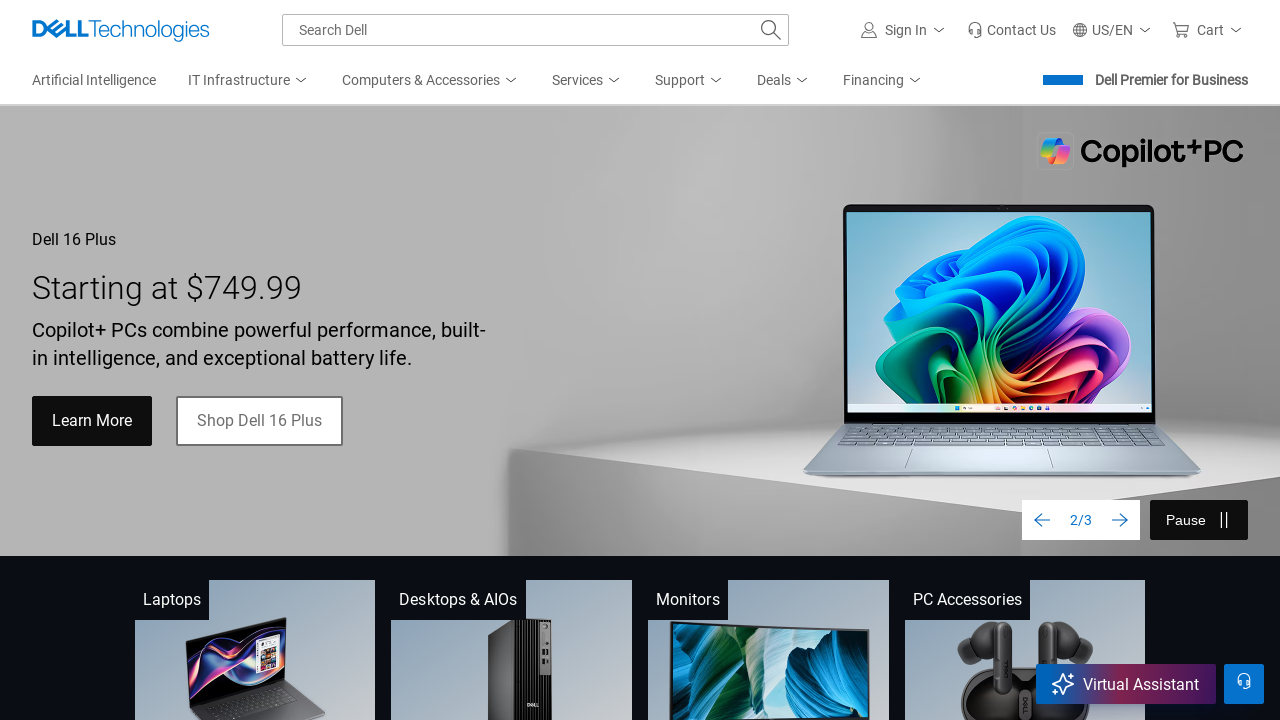

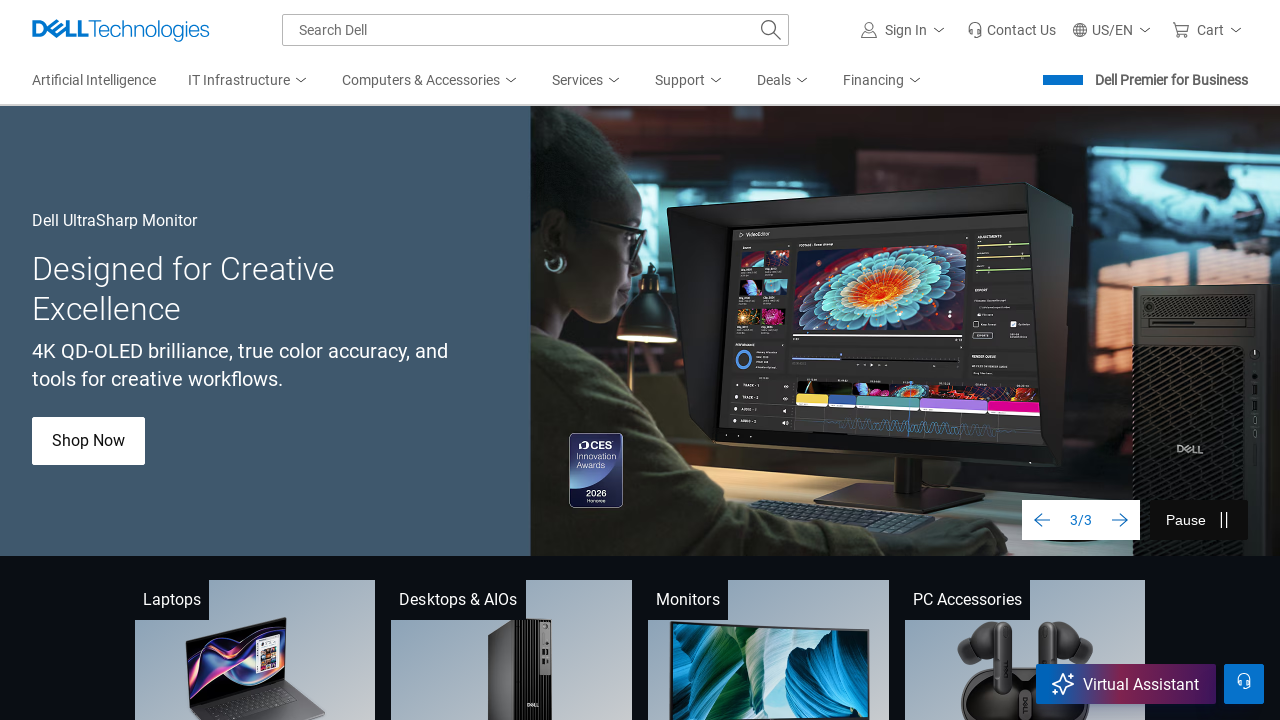